Tests static dropdown selection using select by value method

Starting URL: https://codenboxautomationlab.com/practice/

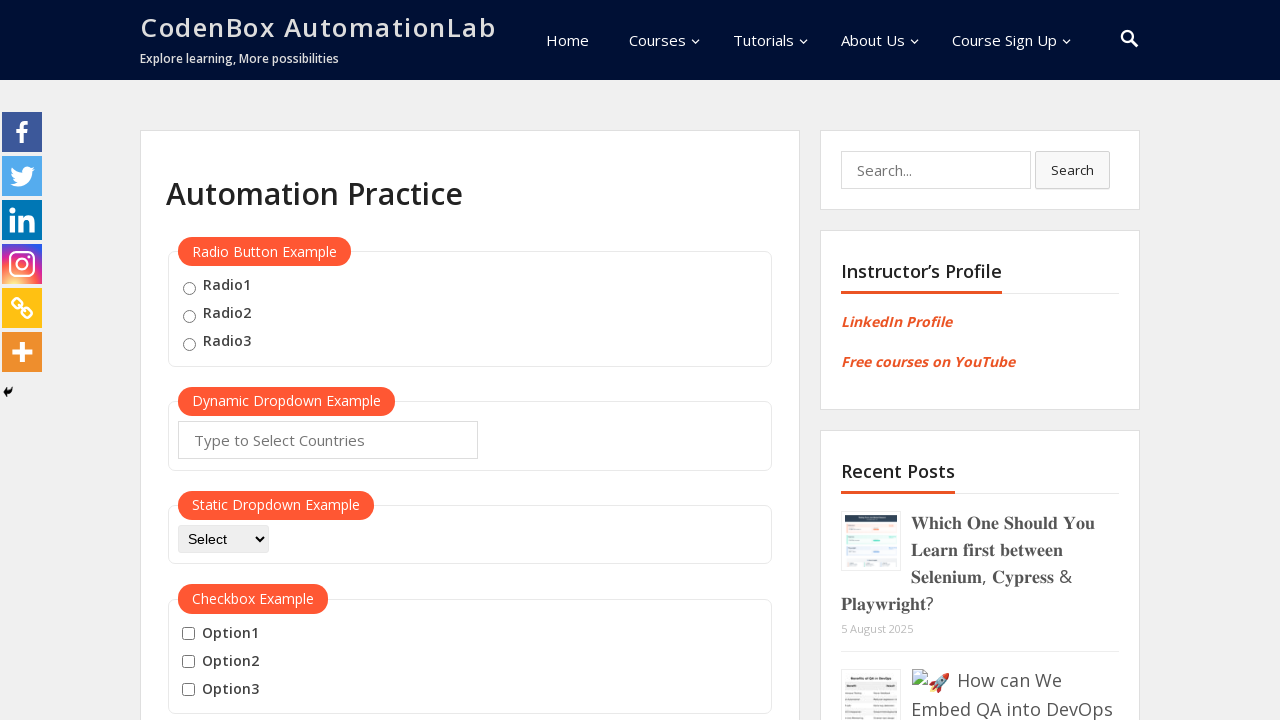

Selected 'option3' from static dropdown using select by value method on #dropdown-class-example
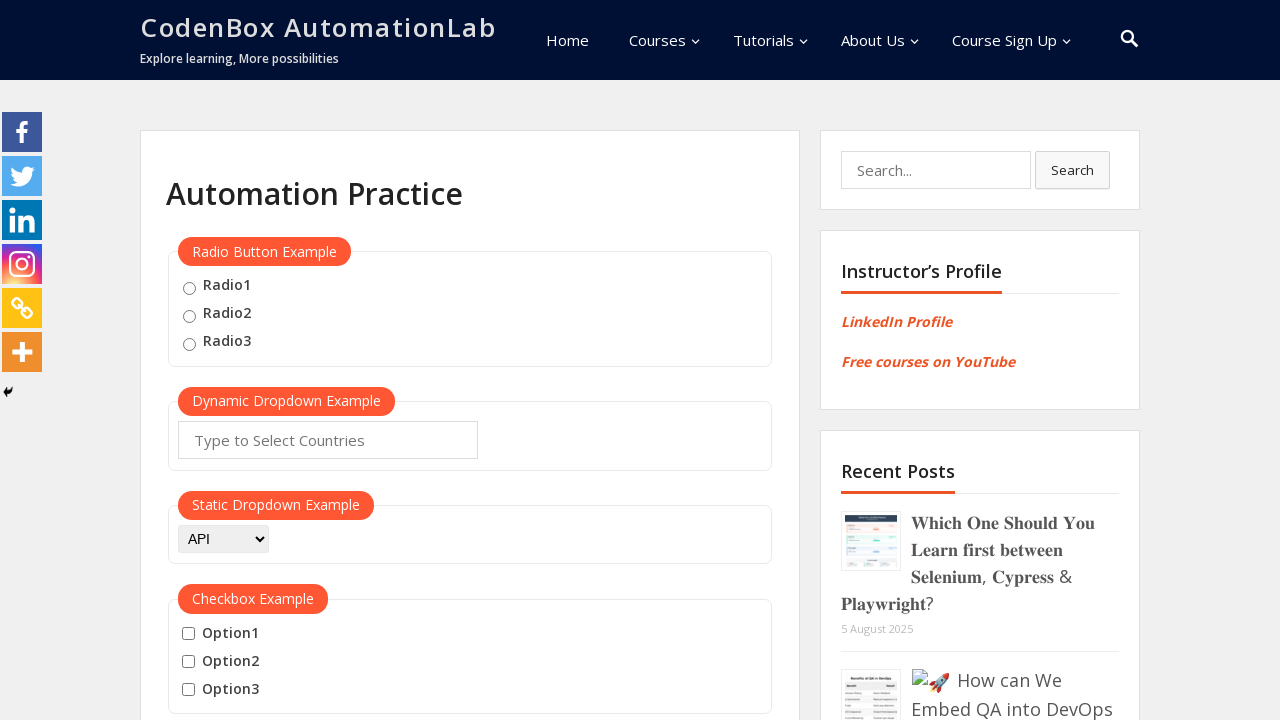

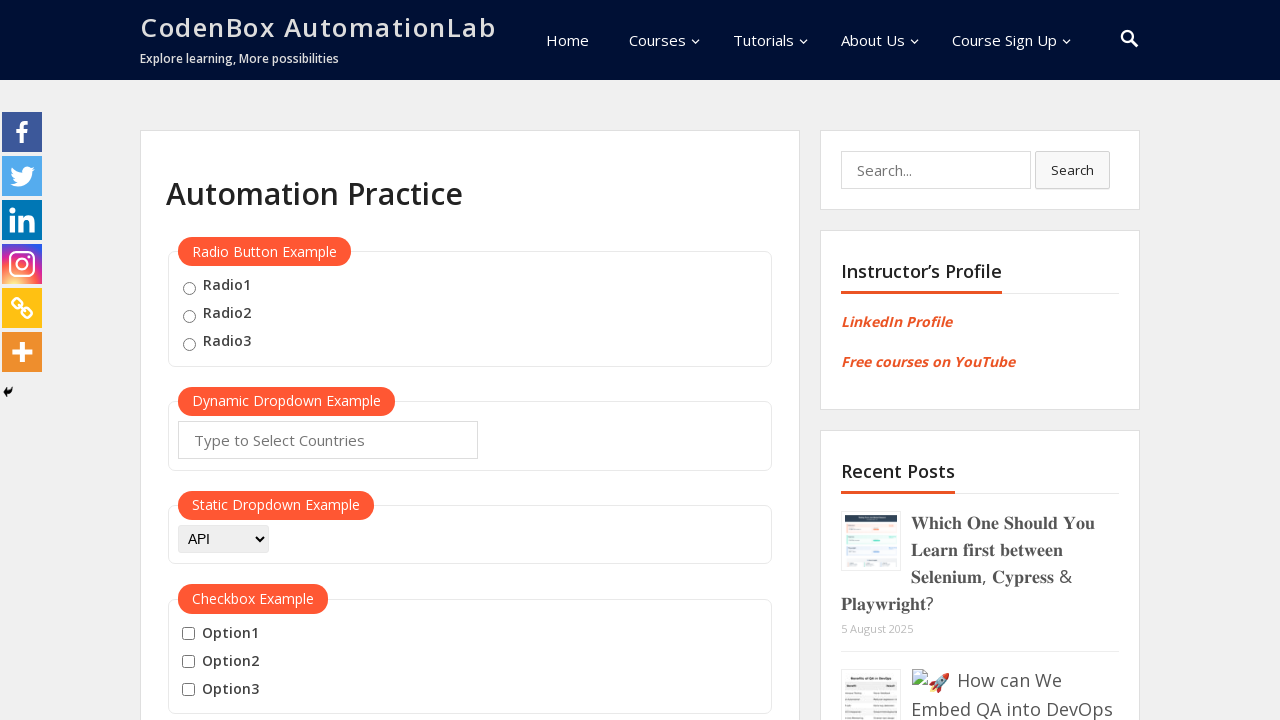